Tests that a todo item is removed when edited to an empty string

Starting URL: https://demo.playwright.dev/todomvc

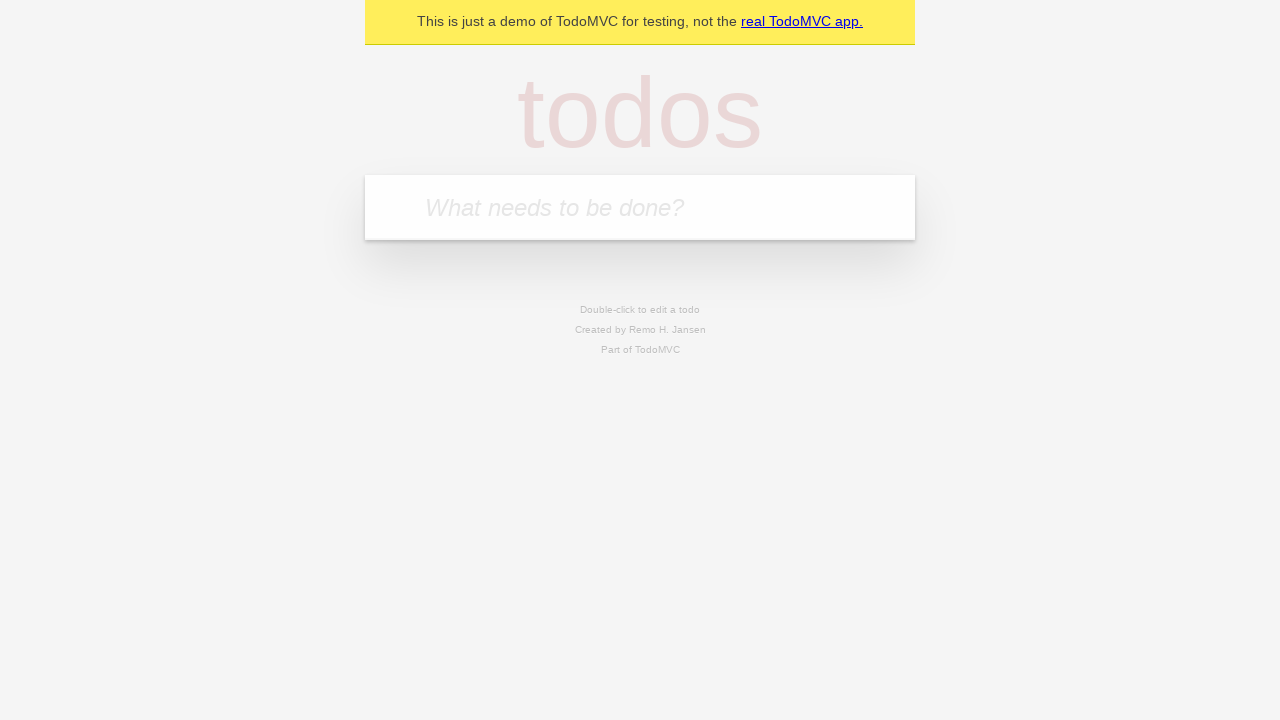

Filled first todo input with 'buy some cheese' on .new-todo
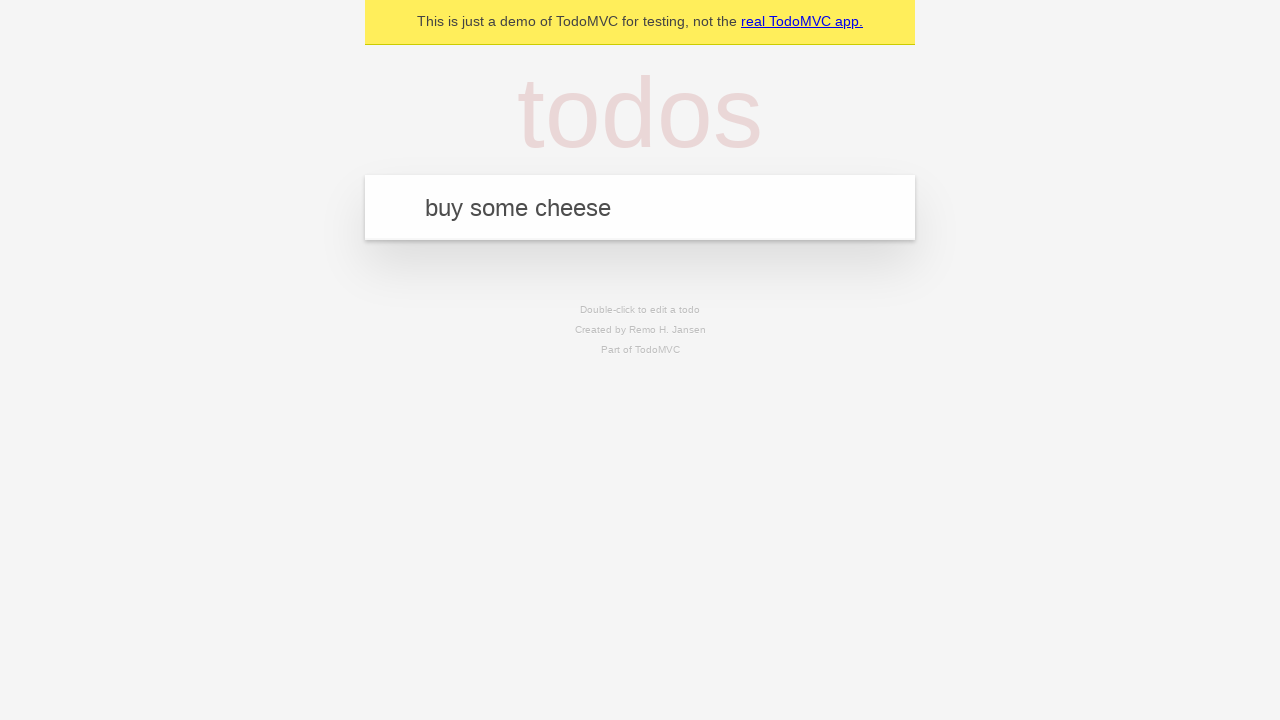

Pressed Enter to create first todo on .new-todo
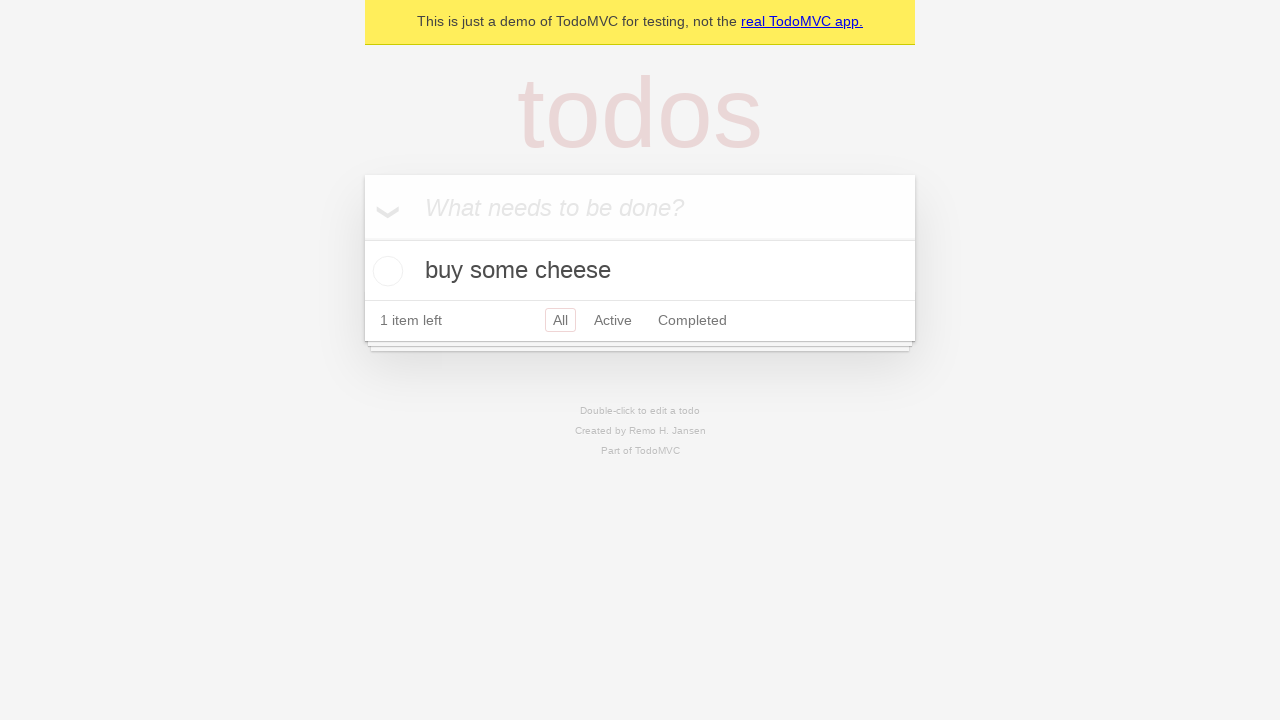

Filled second todo input with 'feed the cat' on .new-todo
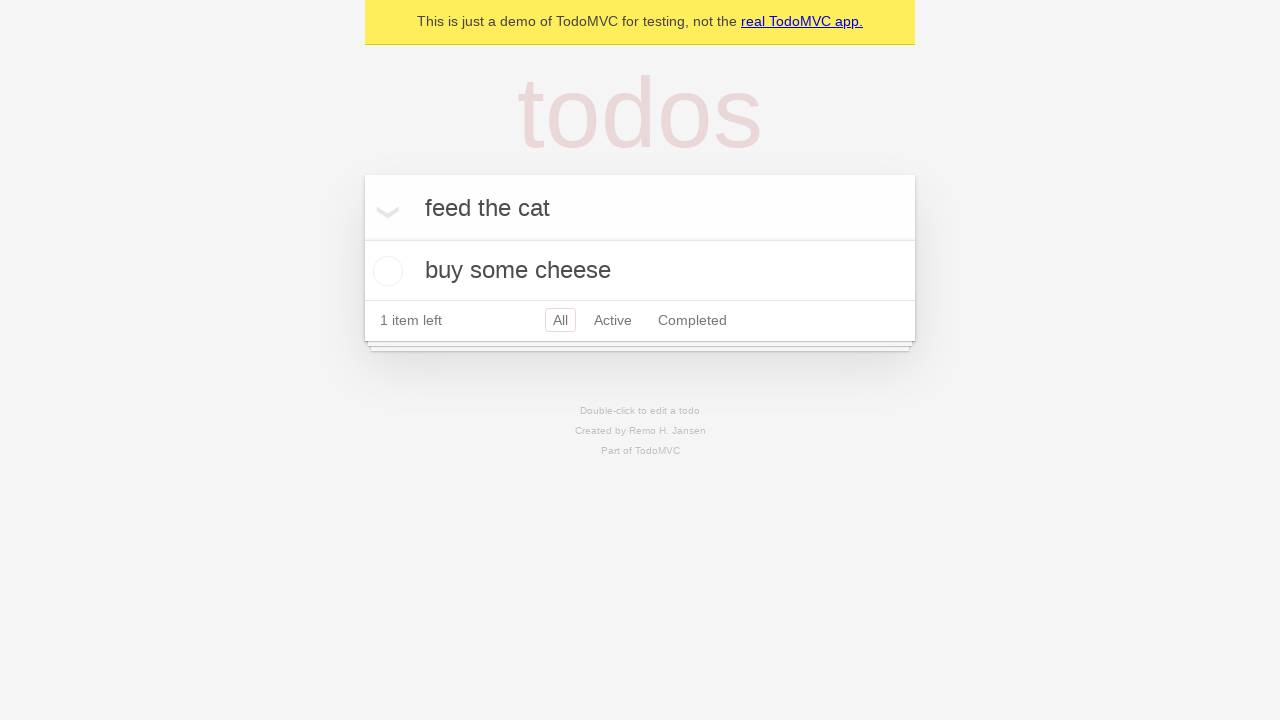

Pressed Enter to create second todo on .new-todo
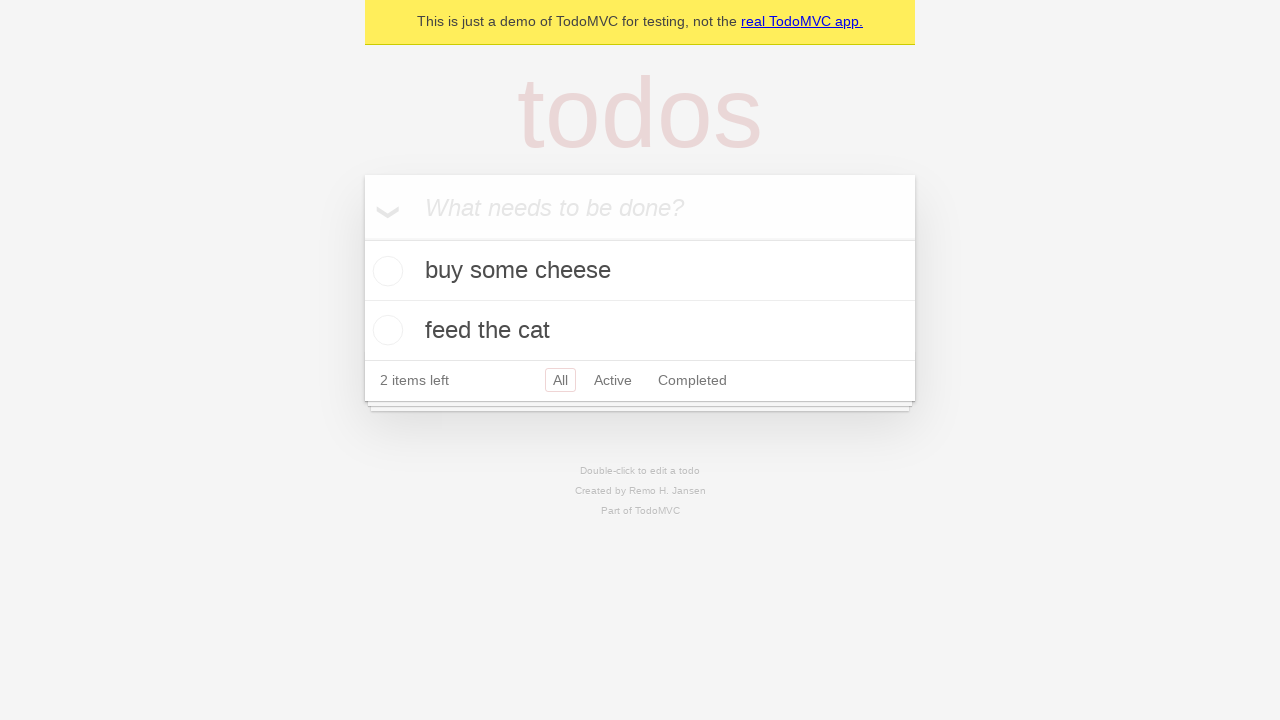

Filled third todo input with 'book a doctors appointment' on .new-todo
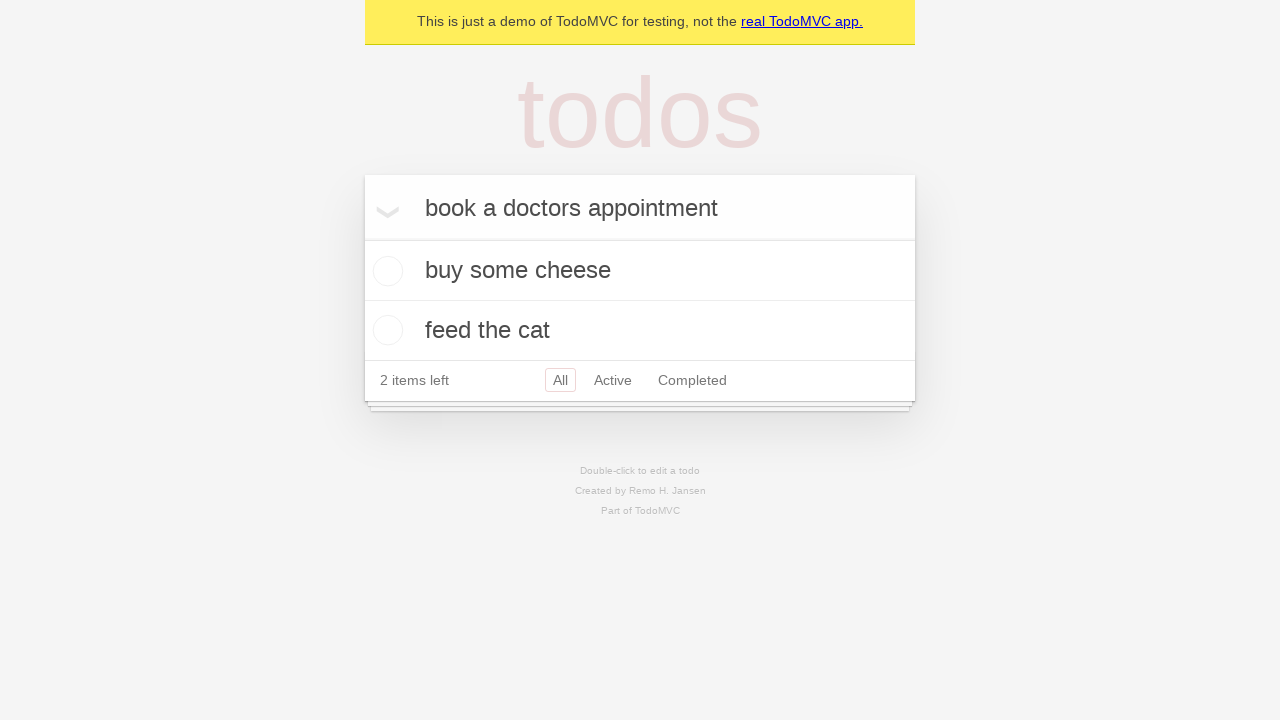

Pressed Enter to create third todo on .new-todo
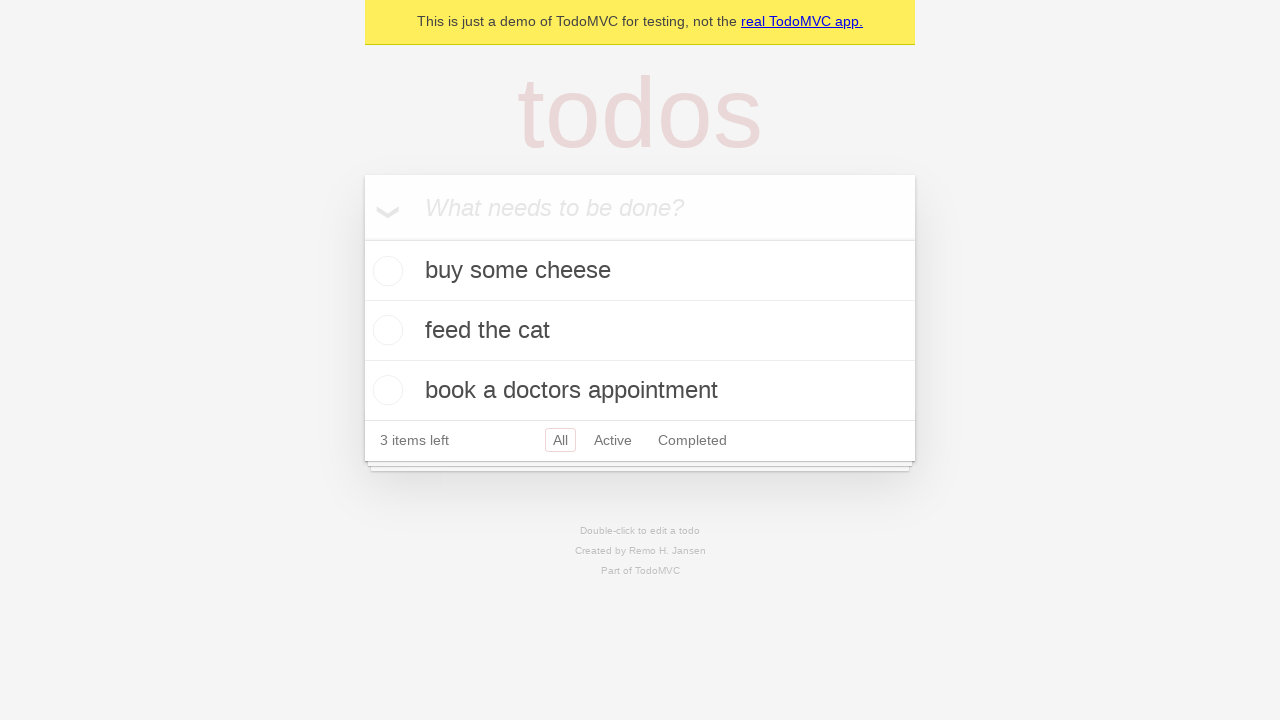

Double-clicked second todo to enter edit mode at (640, 331) on .todo-list li >> nth=1
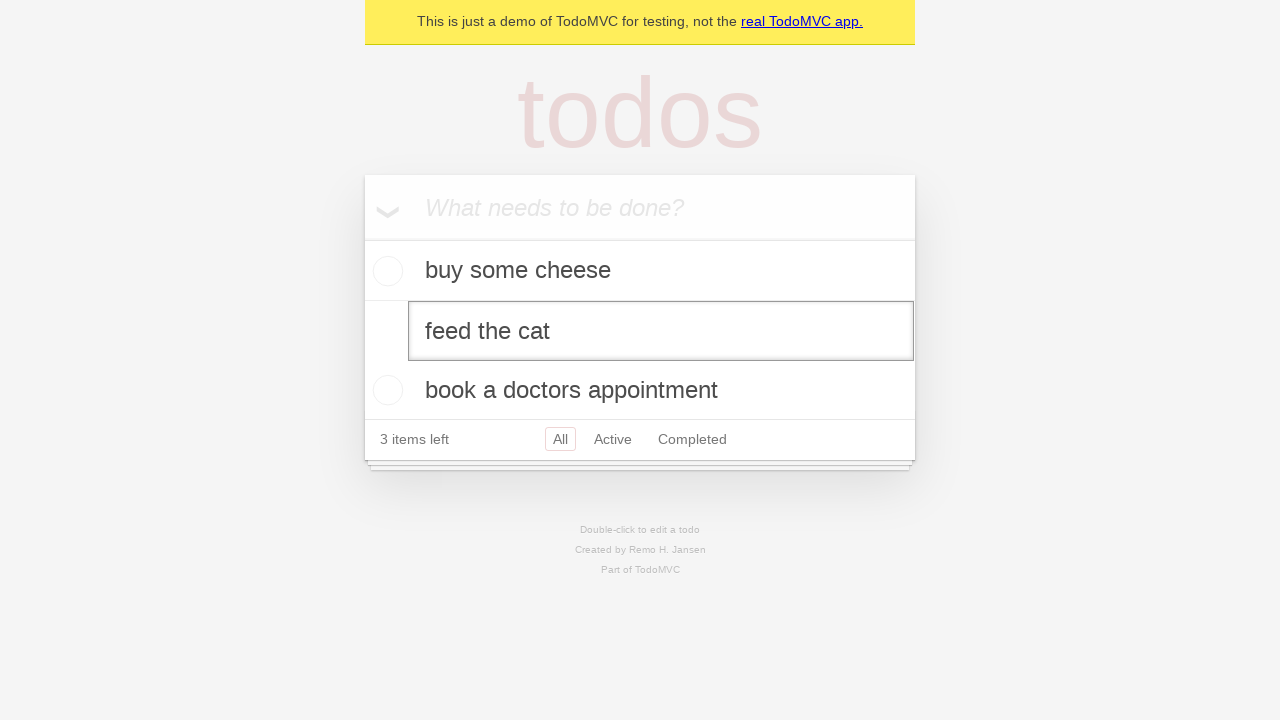

Cleared the edit field to empty string on .todo-list li >> nth=1 >> .edit
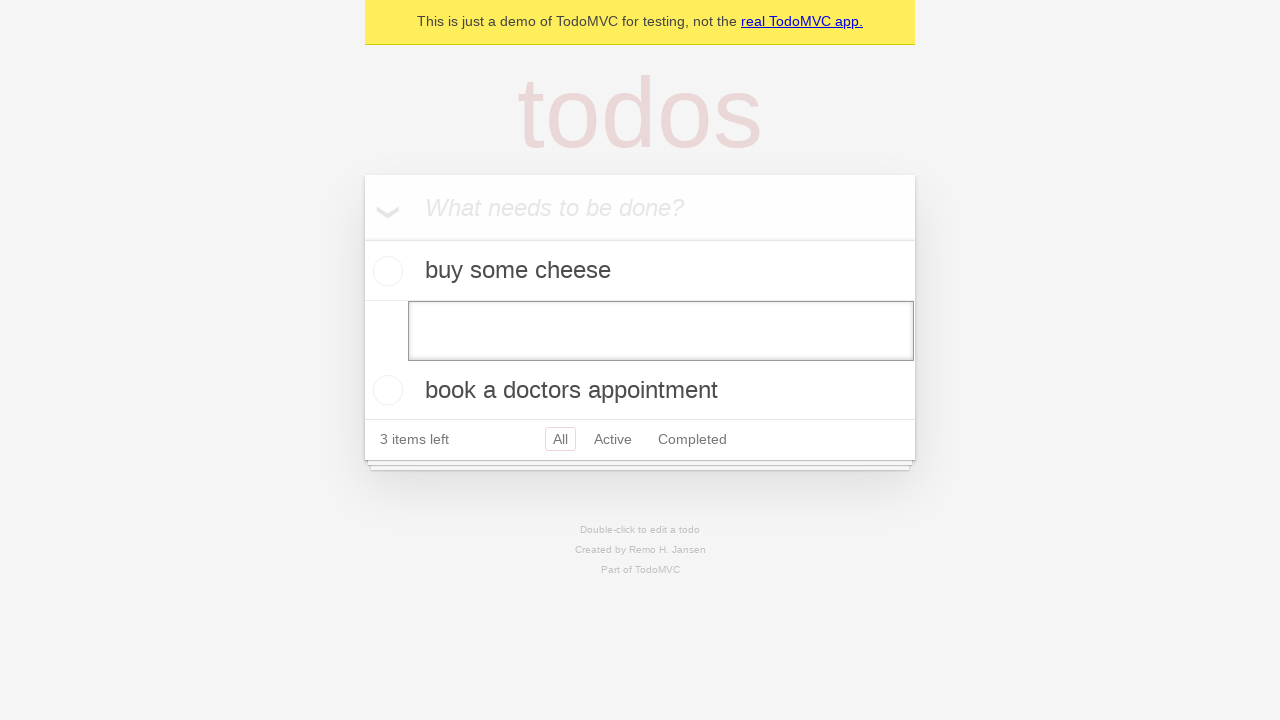

Pressed Enter to submit empty todo, which should remove it on .todo-list li >> nth=1 >> .edit
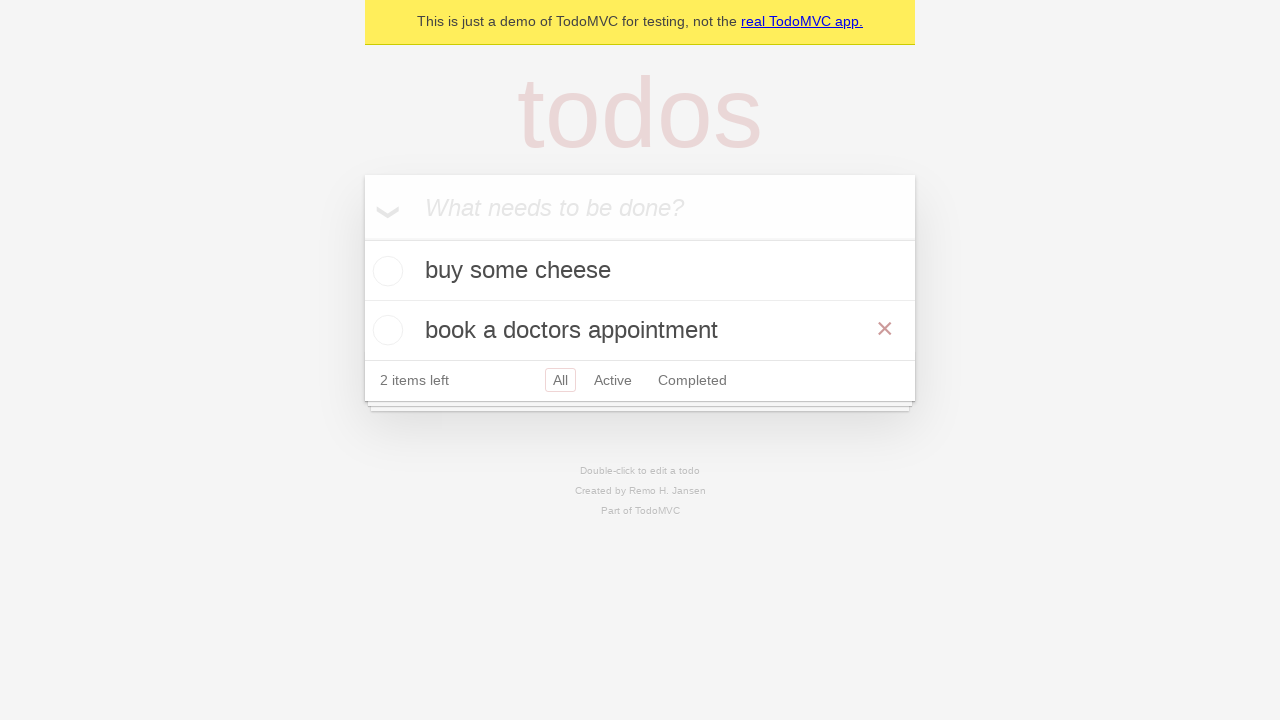

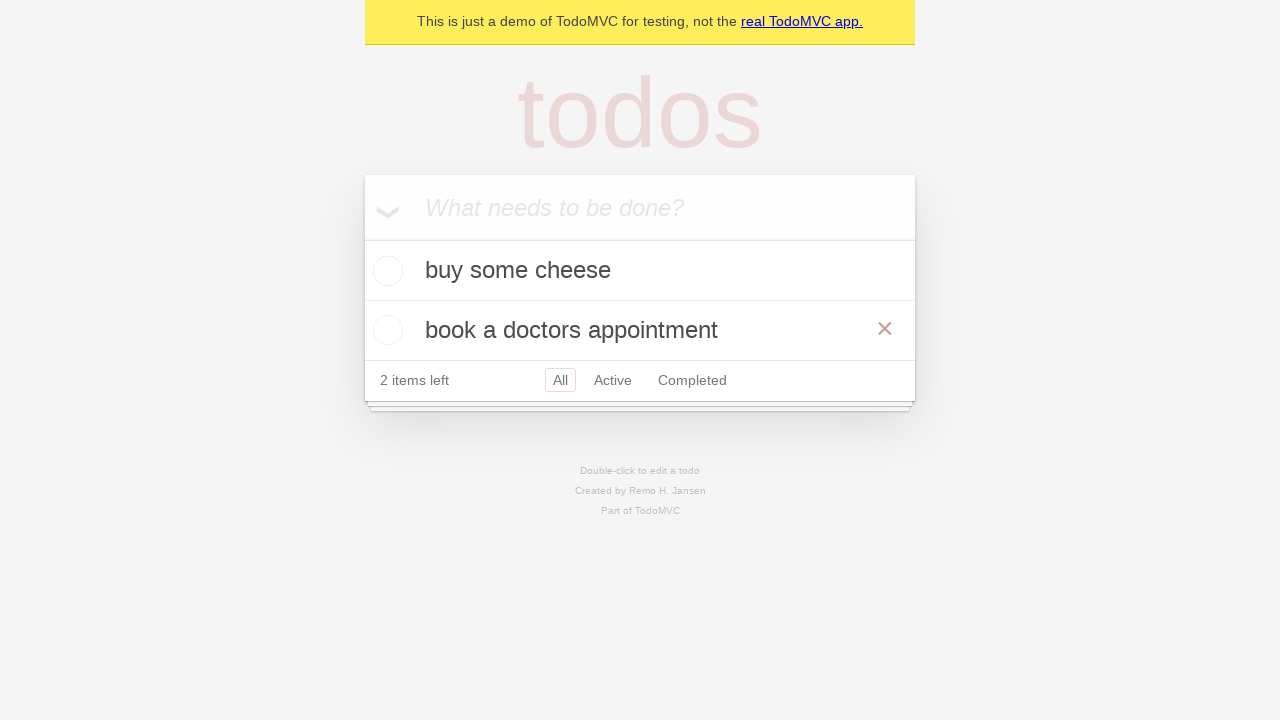